Tests radio button selection by finding and clicking on a specific age group option from a list of radio buttons

Starting URL: https://syntaxprojects.com/basic-radiobutton-demo.php

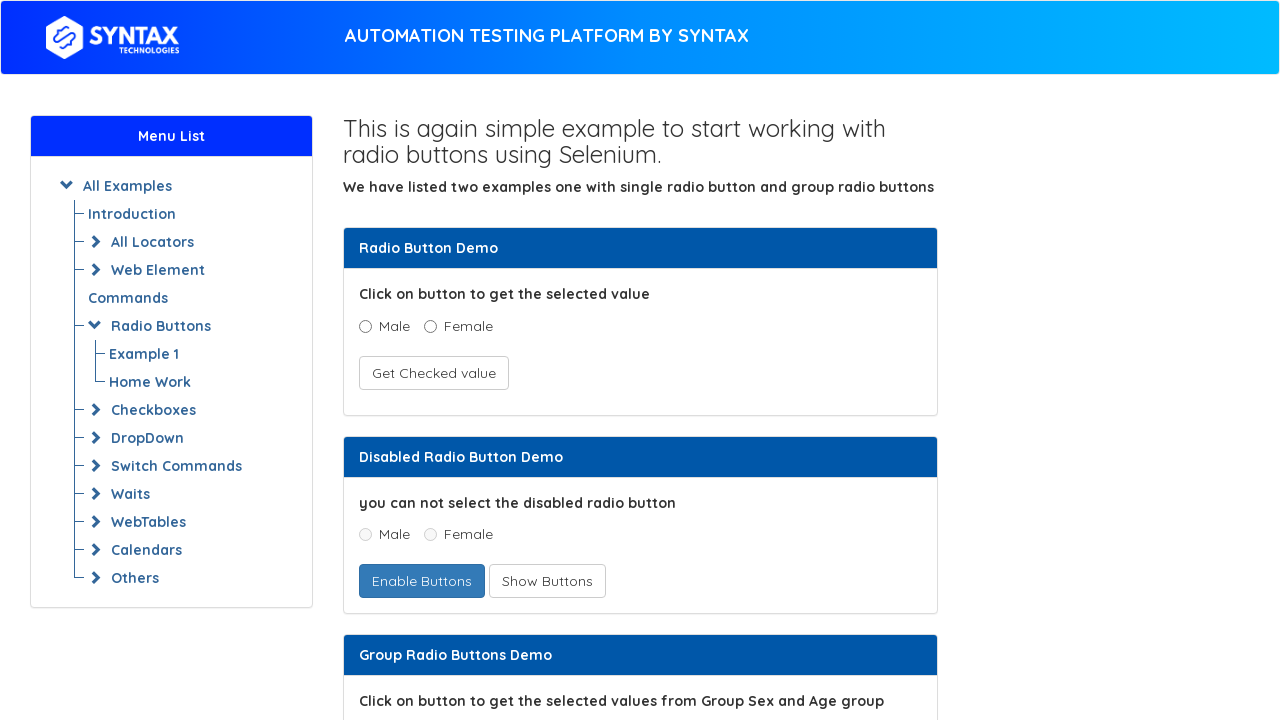

Located all radio buttons with name='ageGroup'
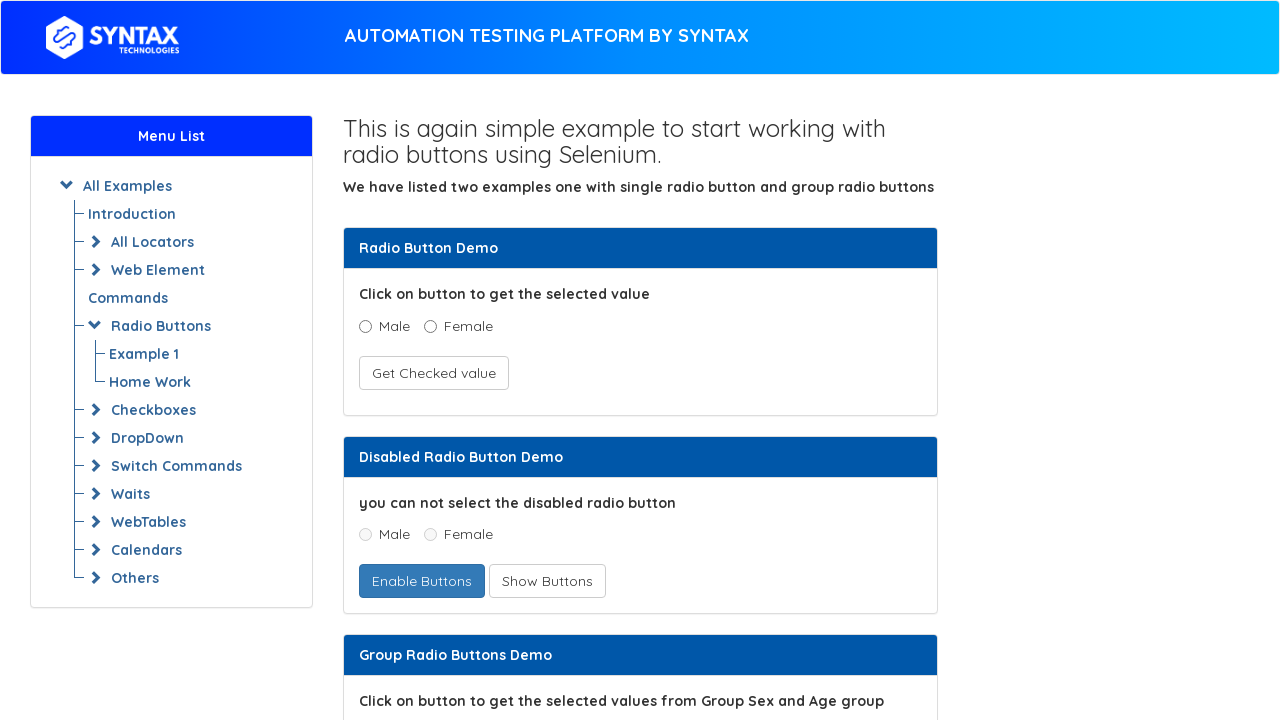

Retrieved value attribute from radio button: '0 - 5'
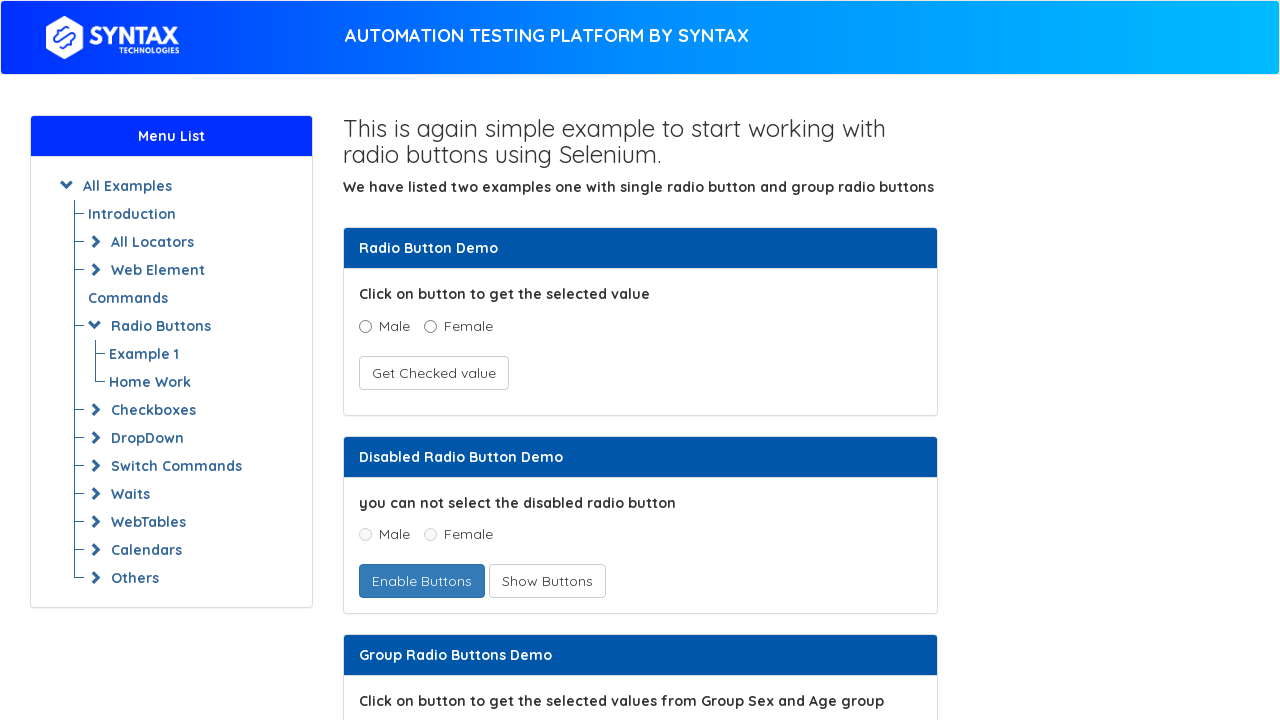

Retrieved value attribute from radio button: '5 - 15'
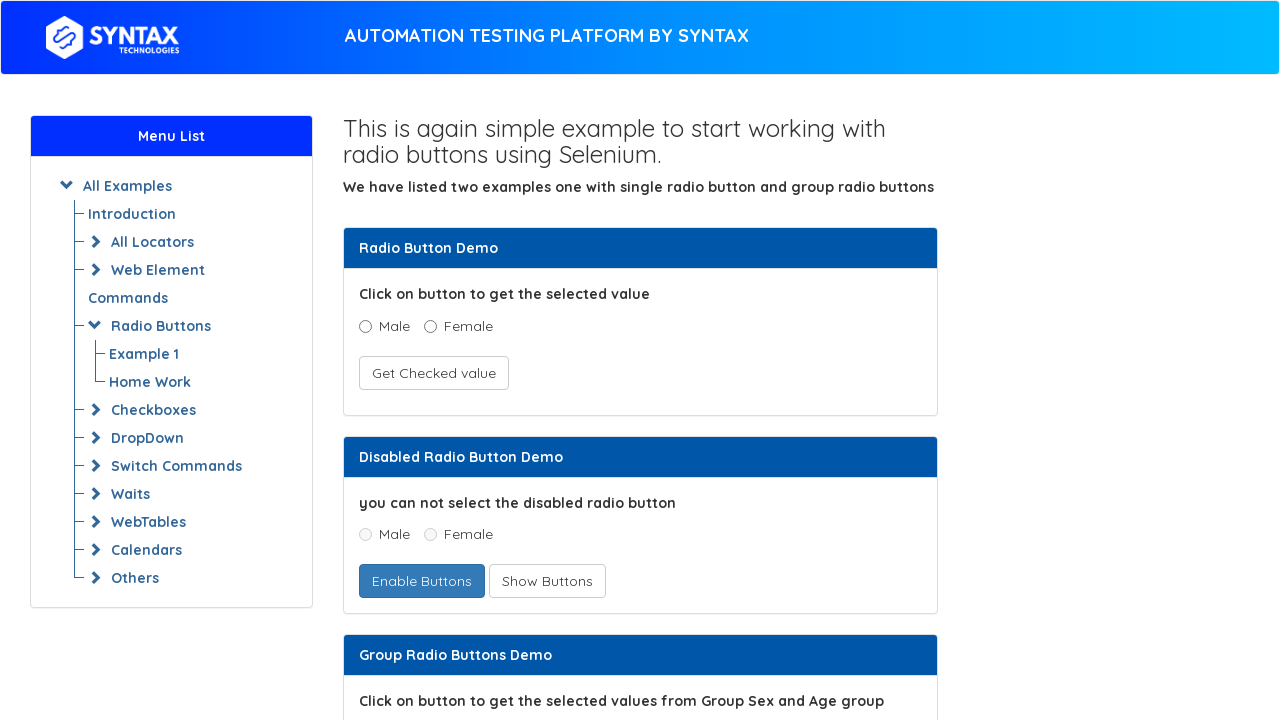

Clicked radio button for age group '5 - 15' at (438, 360) on input[name='ageGroup'] >> nth=1
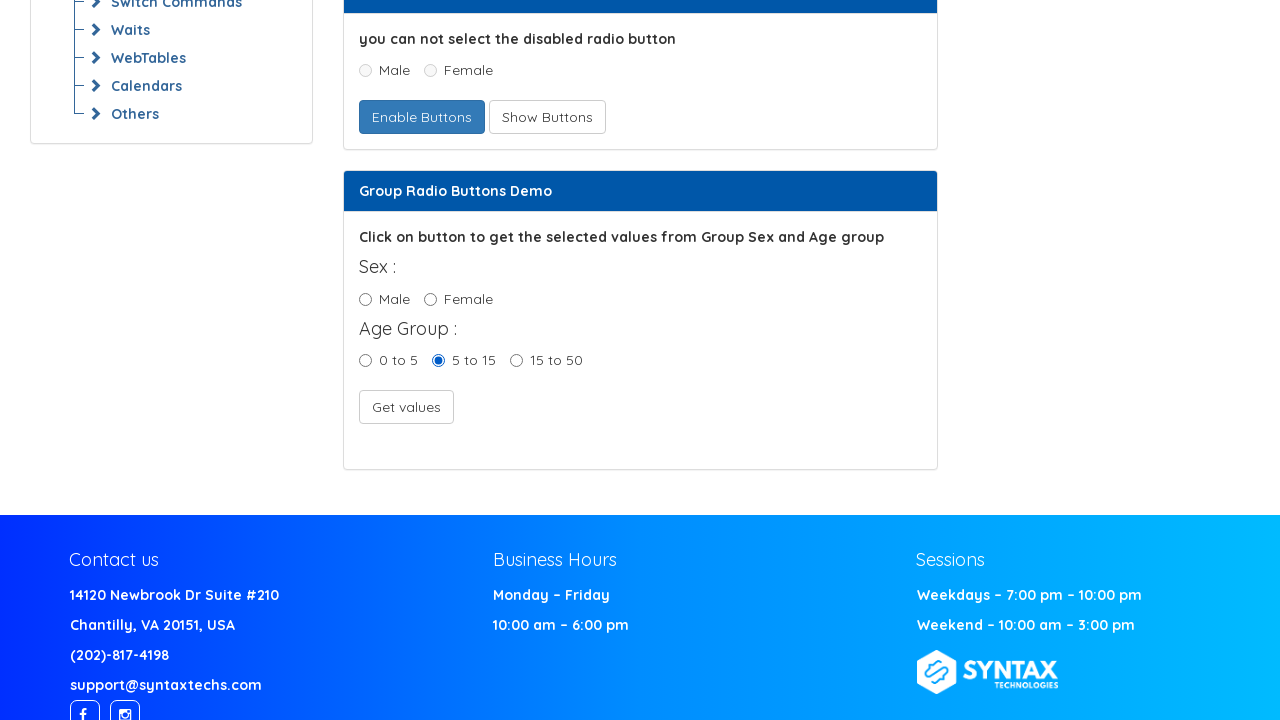

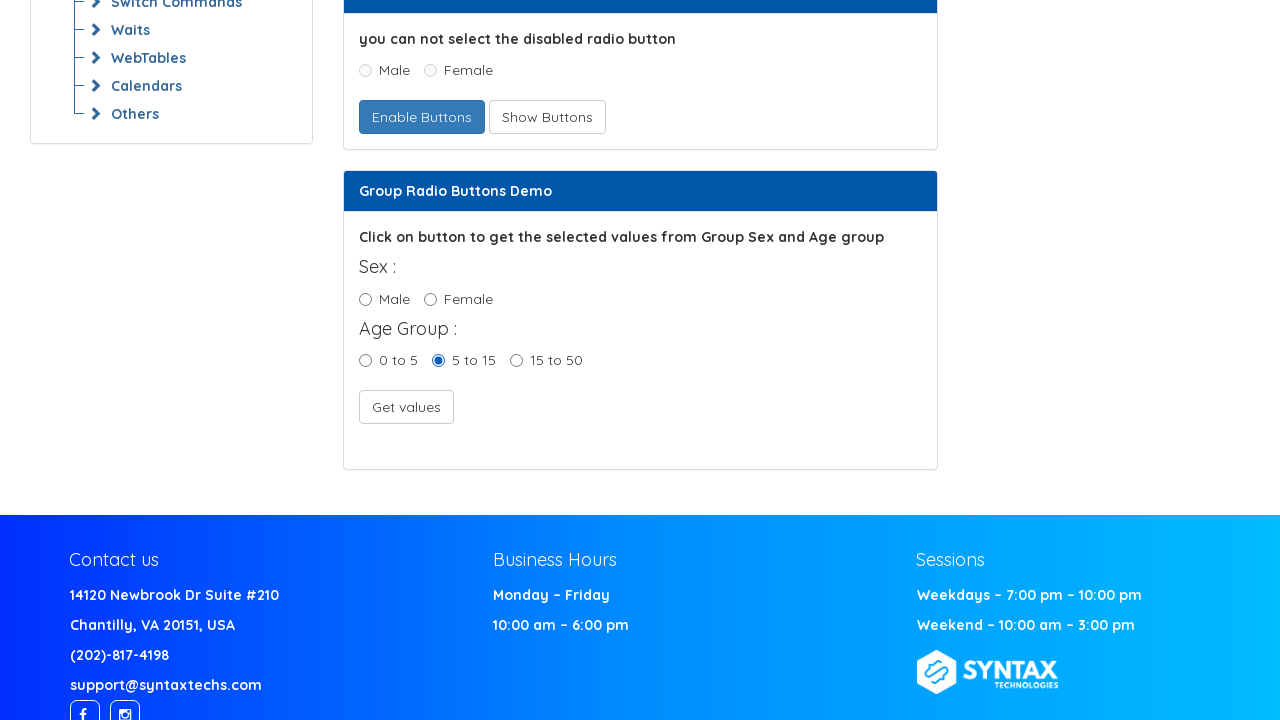